Tests that clicking on Alerts, Frame & Windows card displays the correct list of menu items.

Starting URL: https://demoqa.com/

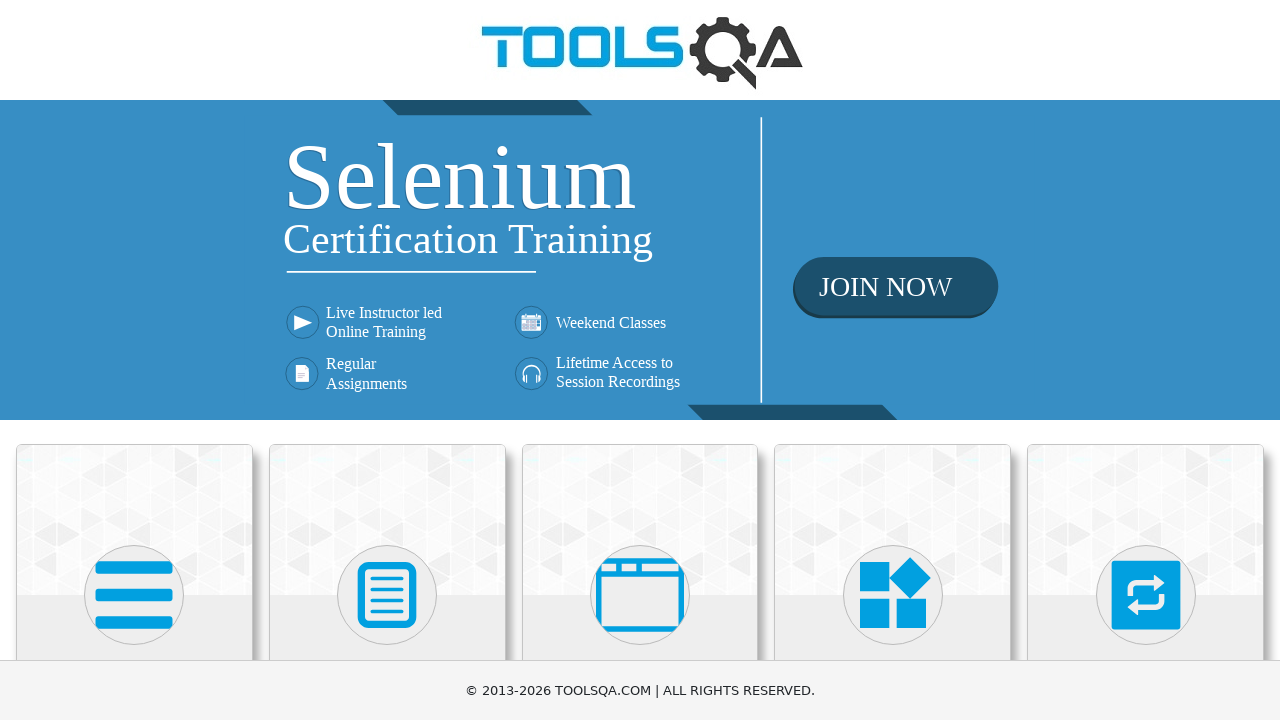

Clicked on Alerts, Frame & Windows card at (640, 520) on xpath=(//div[@class='card mt-4 top-card'])[3]
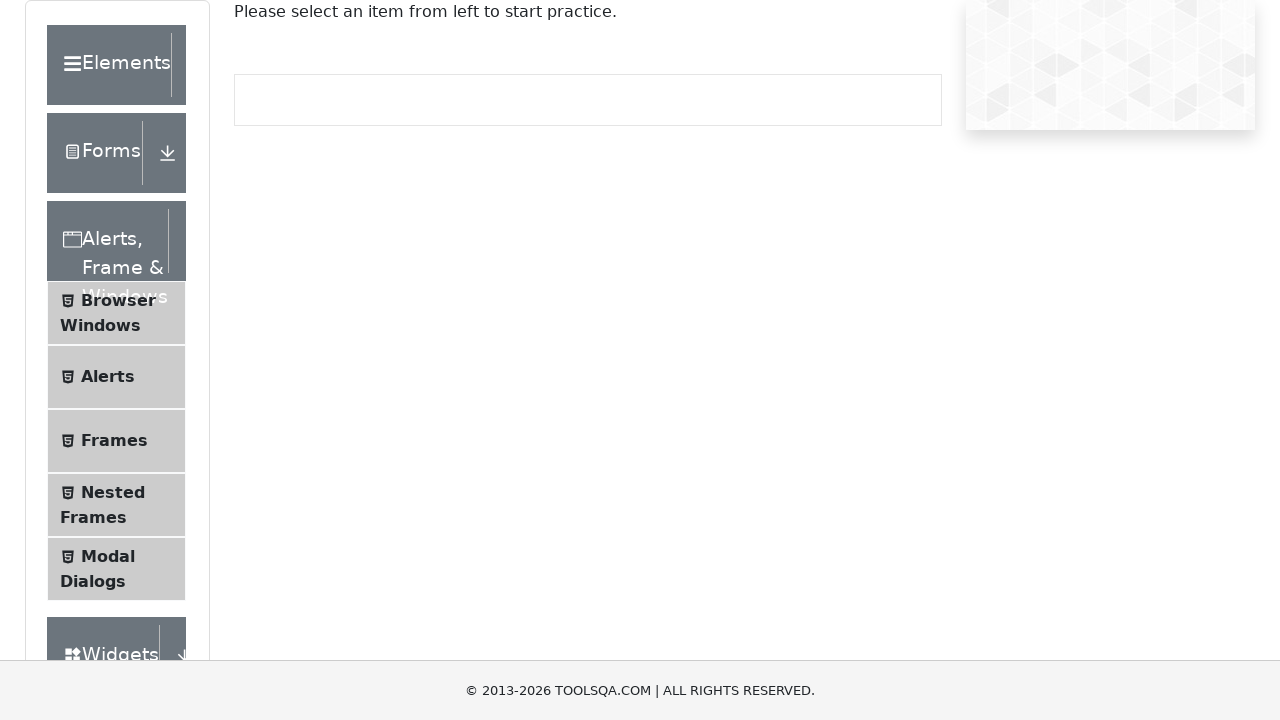

Menu list items loaded and visible
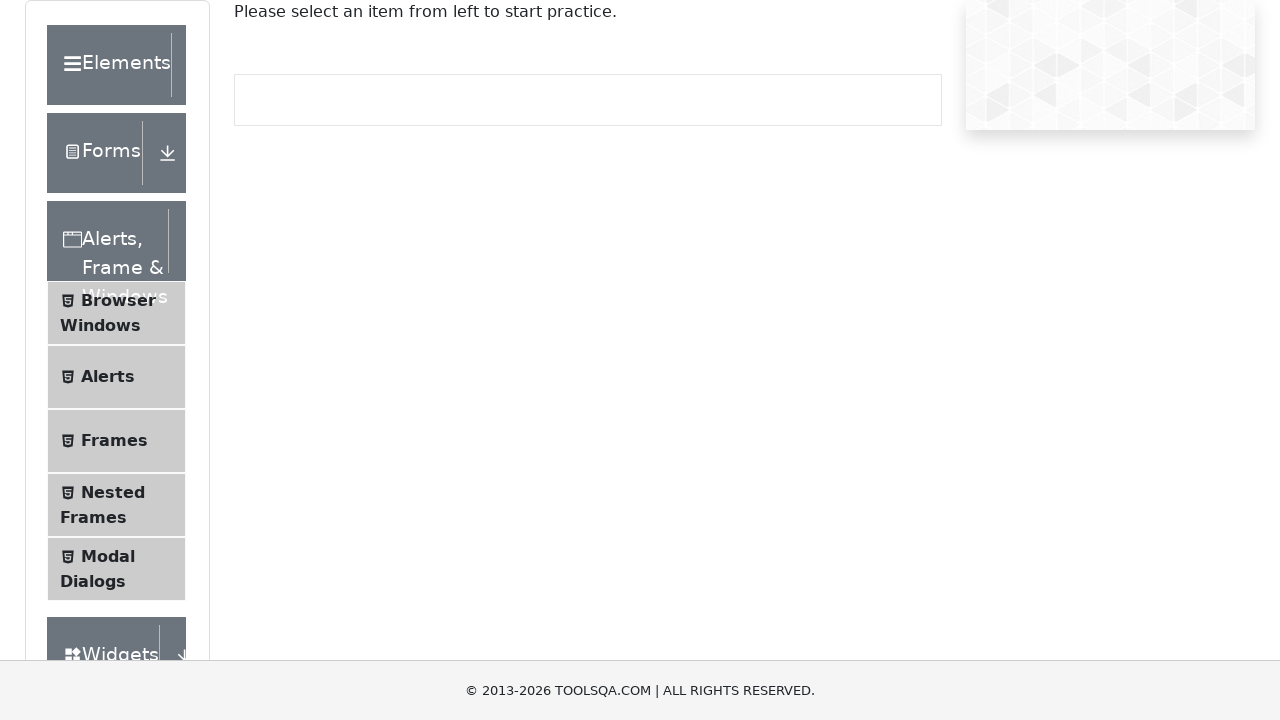

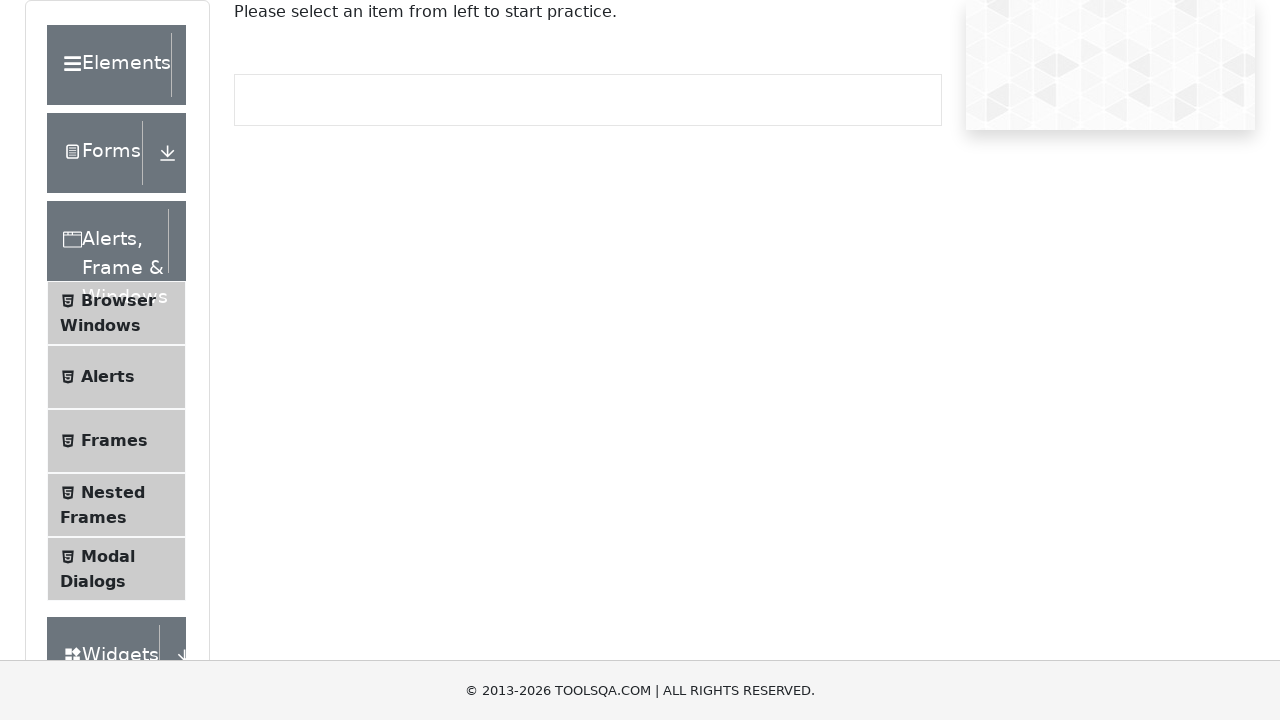